Tests a sample todo app by marking two items as done, adding a new item to the list, and verifying the item was added successfully.

Starting URL: https://lambdatest.github.io/sample-todo-app/

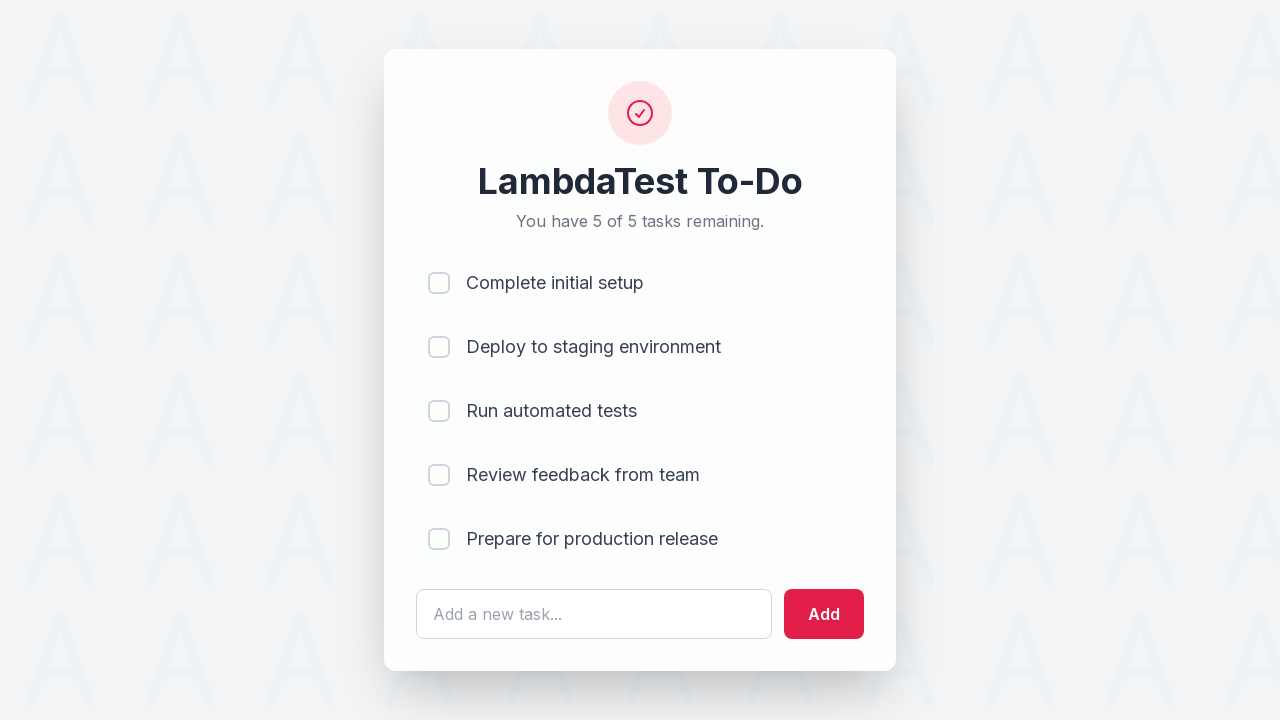

Navigated to sample todo app
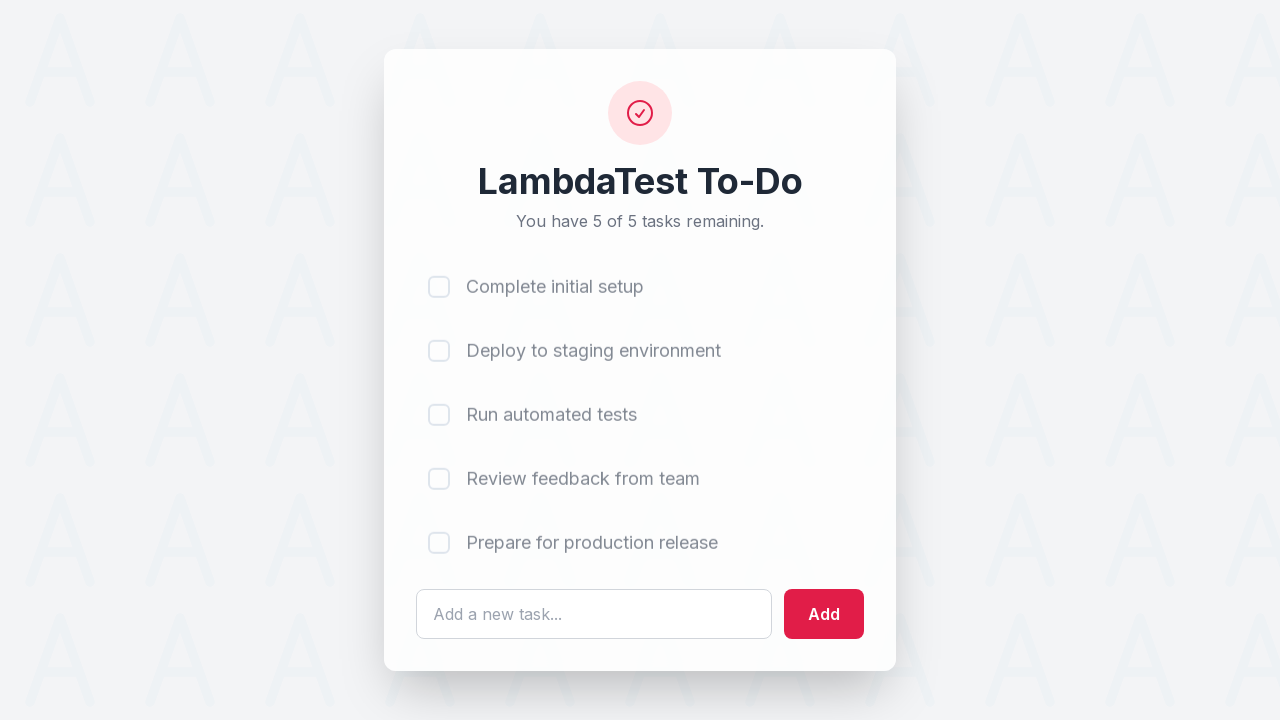

Marked first item as done at (439, 283) on input[name='li1']
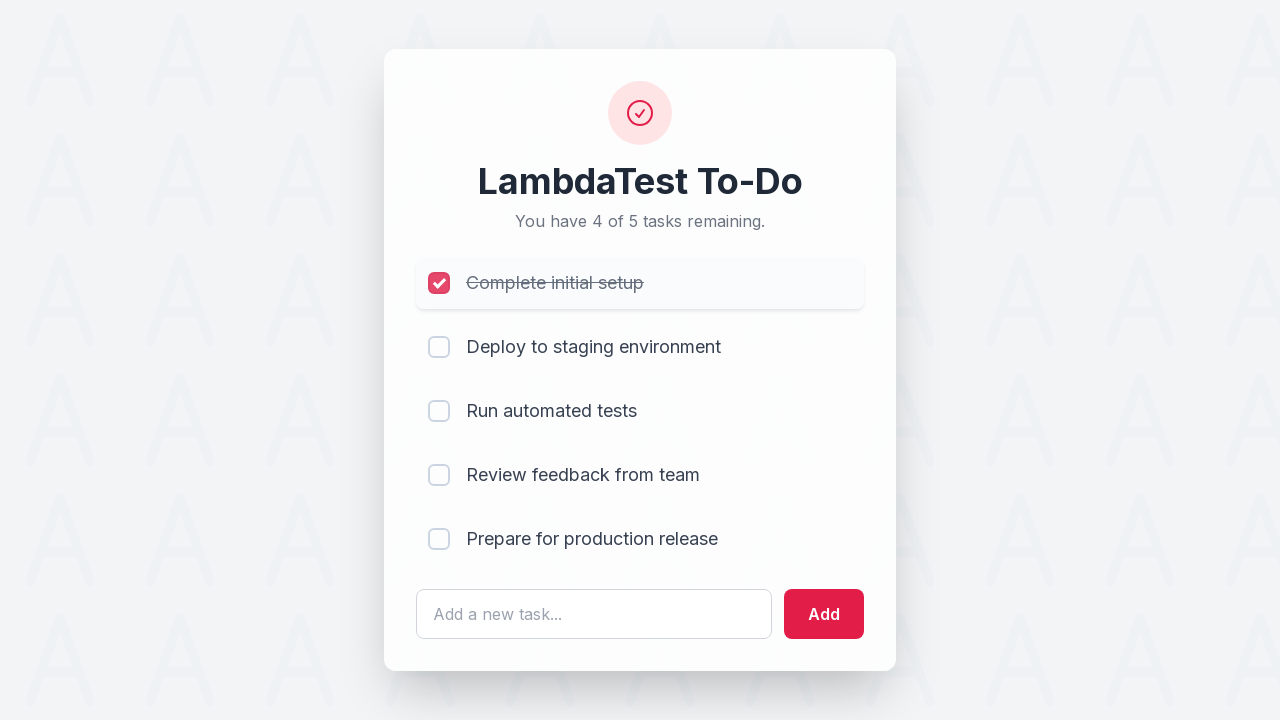

Marked second item as done at (439, 347) on input[name='li2']
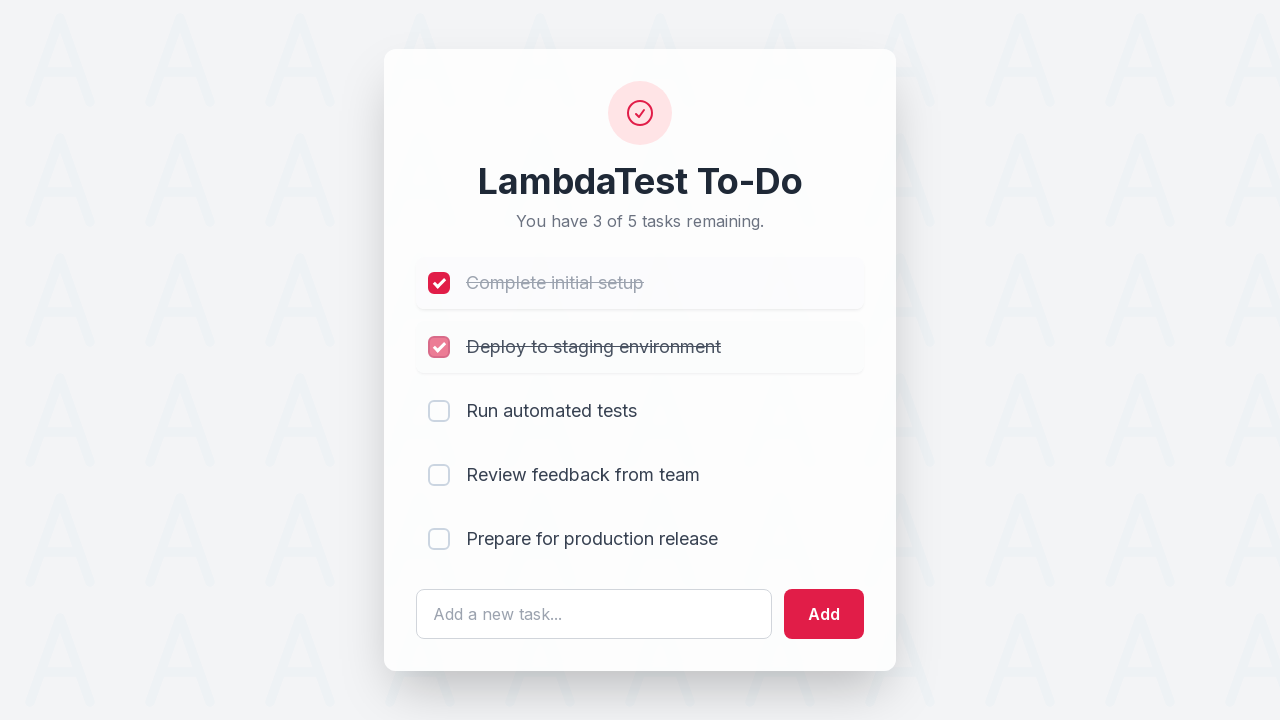

Filled todo text field with 'Yey, Let's add it to list' on #sampletodotext
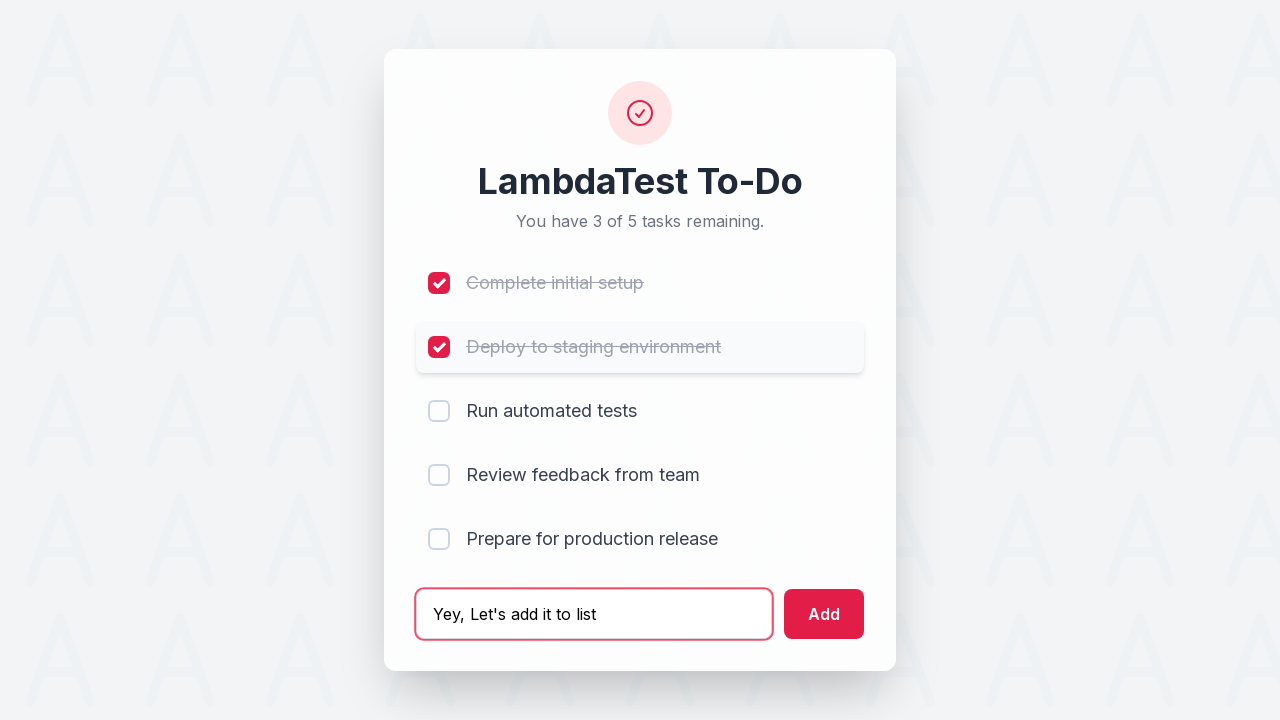

Clicked add button to submit new todo item at (824, 614) on #addbutton
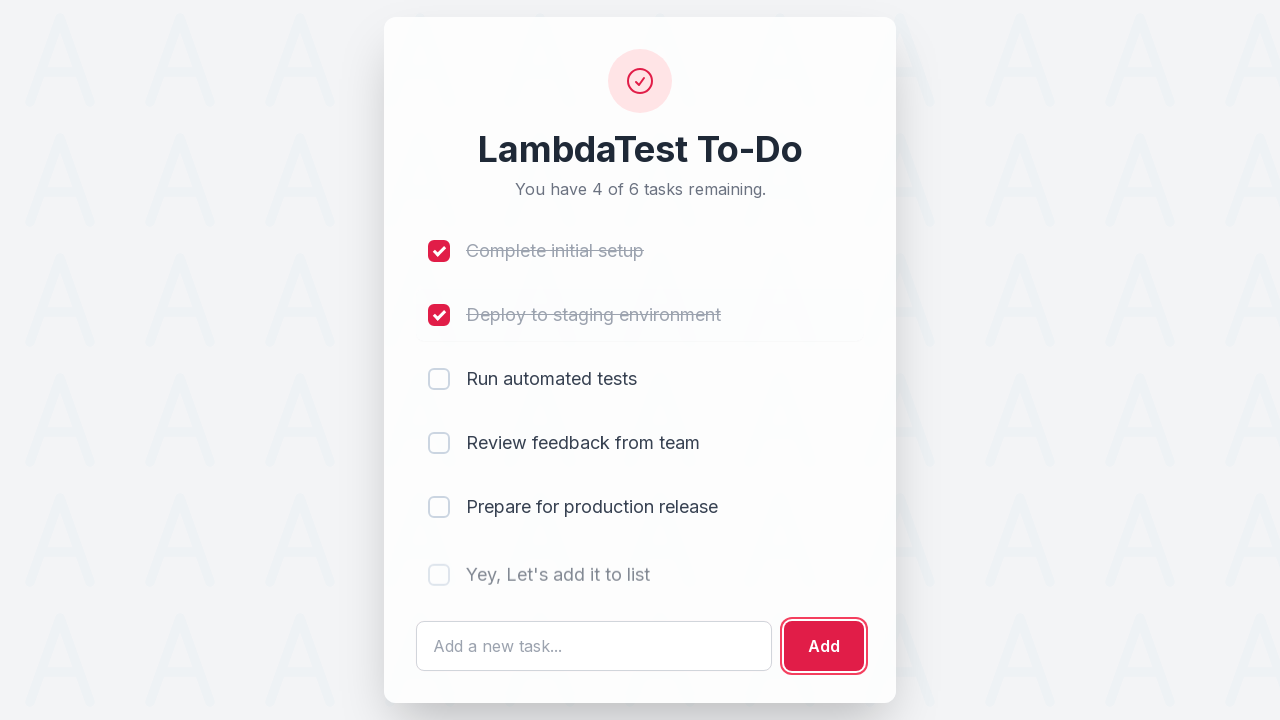

Verified new todo item was added to the list
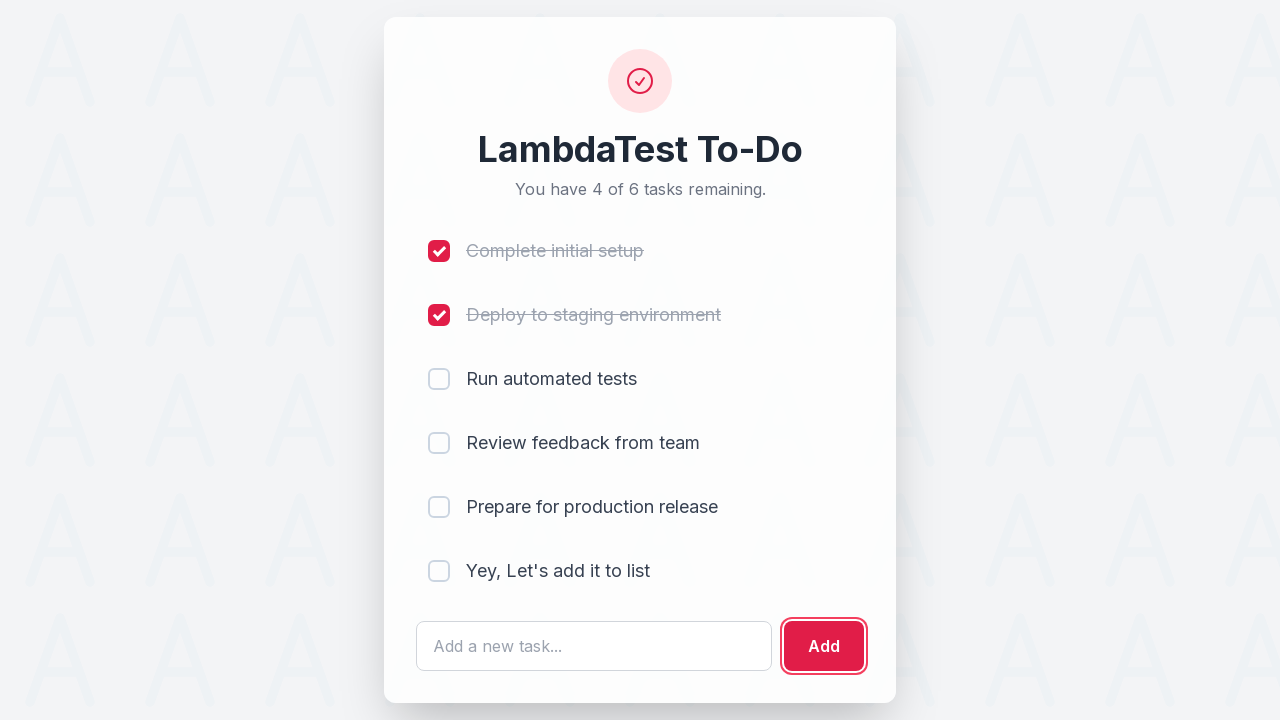

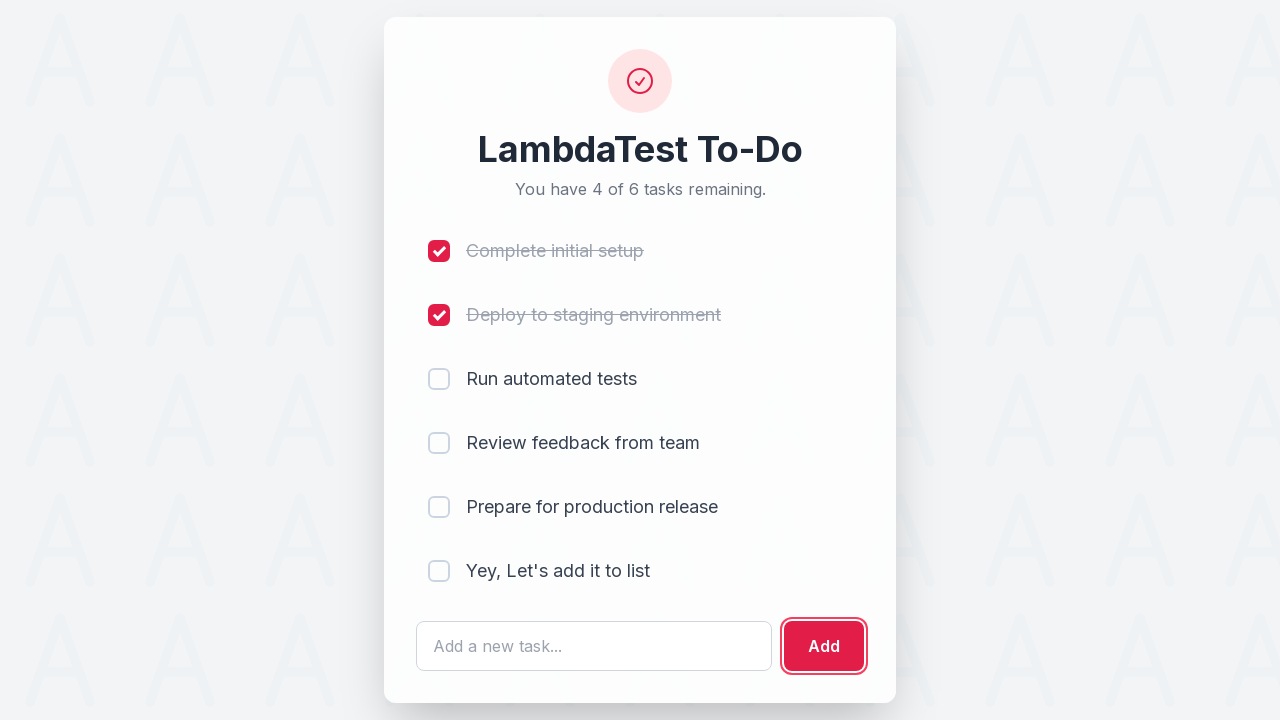